Tests a jQuery combo tree dropdown by clicking to open it and selecting "choice 3" from the available options

Starting URL: https://www.jqueryscript.net/demo/Drop-Down-Combo-Tree/

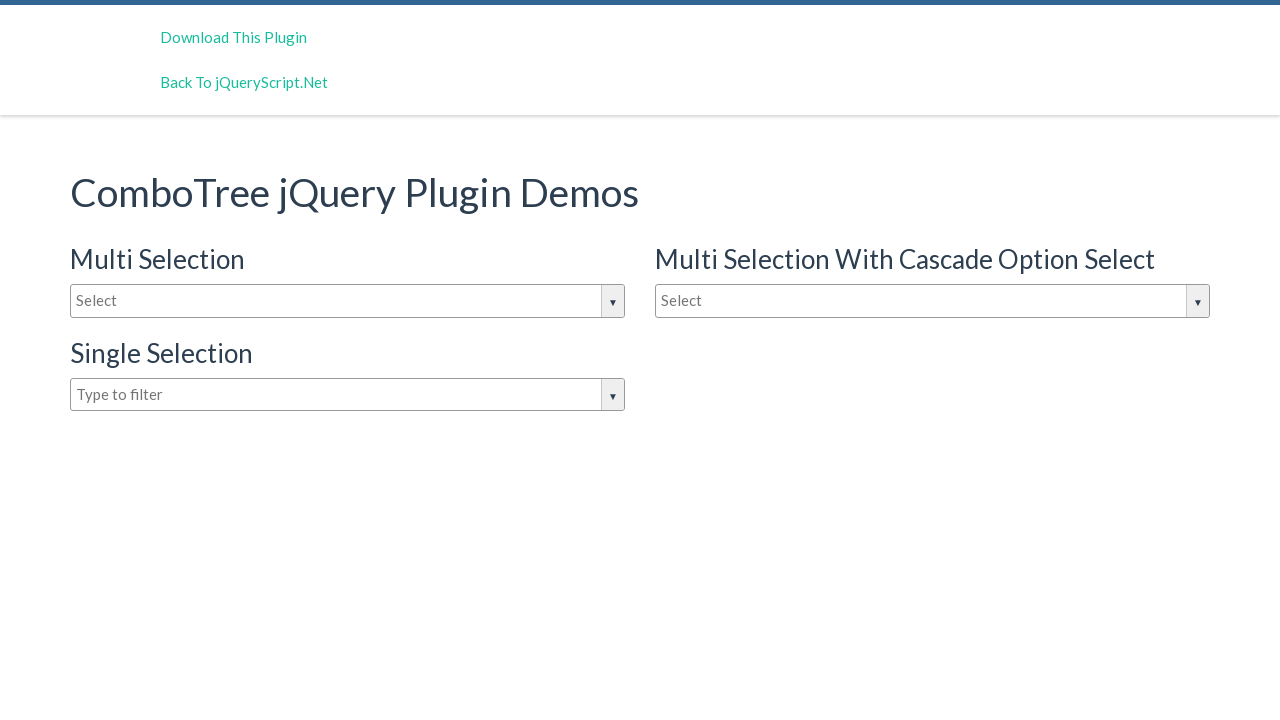

Clicked on the jQuery combo tree dropdown to open it at (348, 301) on .comboTreeInputBox
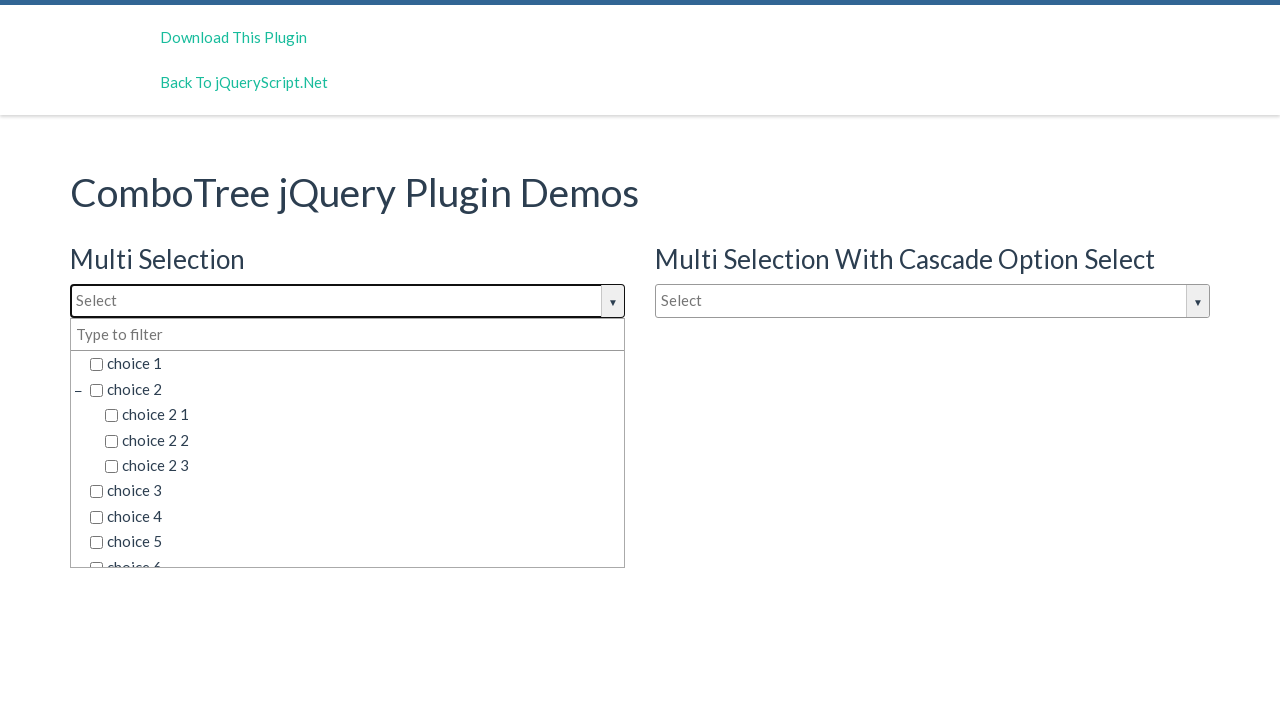

Dropdown options became visible
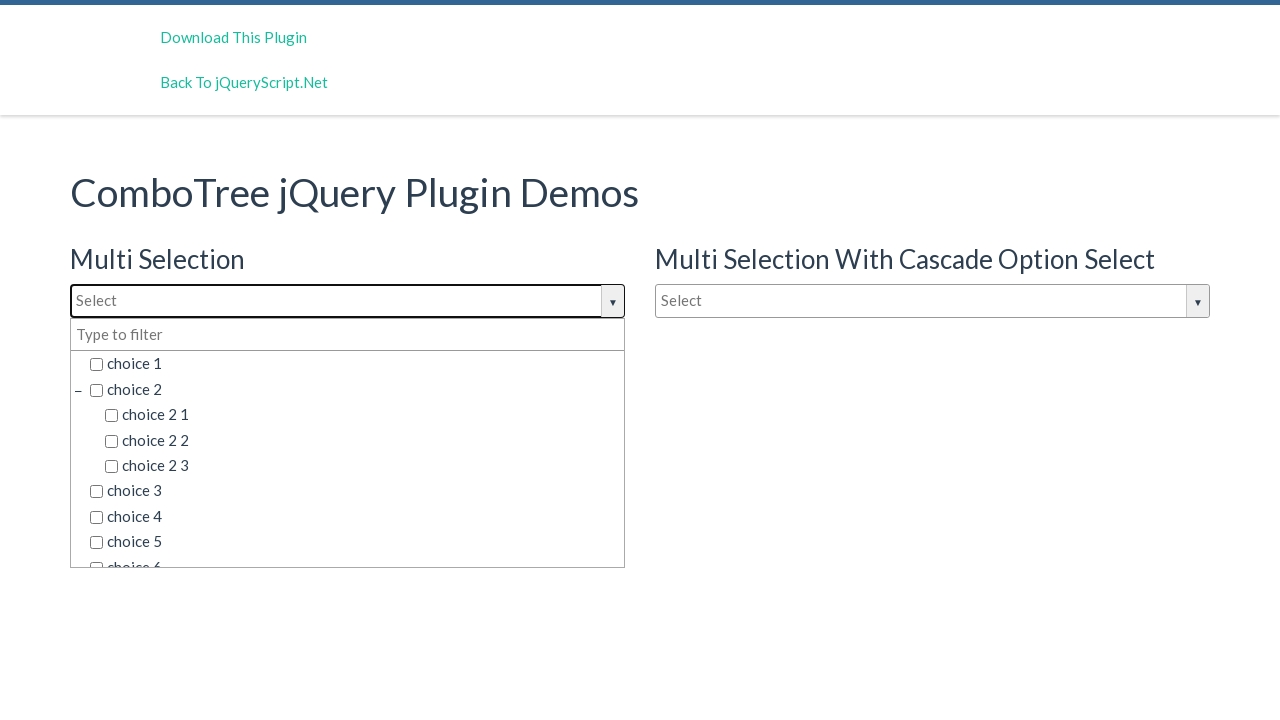

Selected 'choice 3' from the dropdown options at (355, 491) on .comboTreeItemTitle >> nth=5
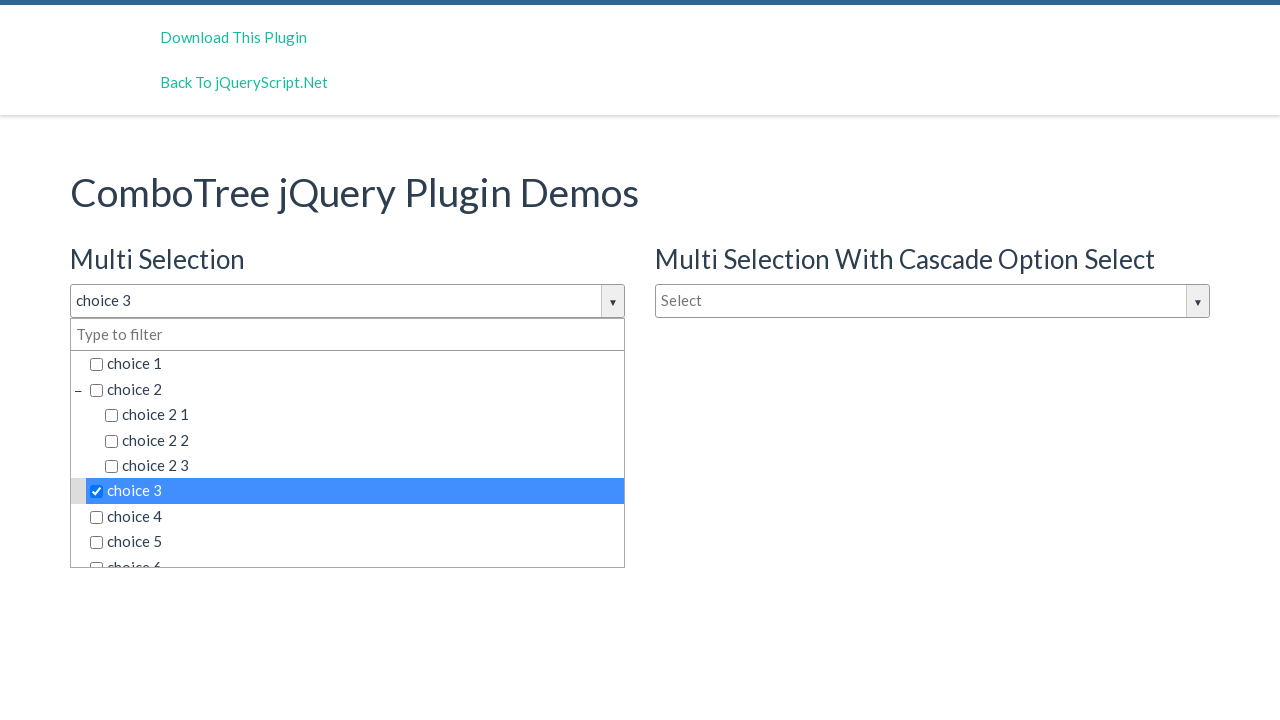

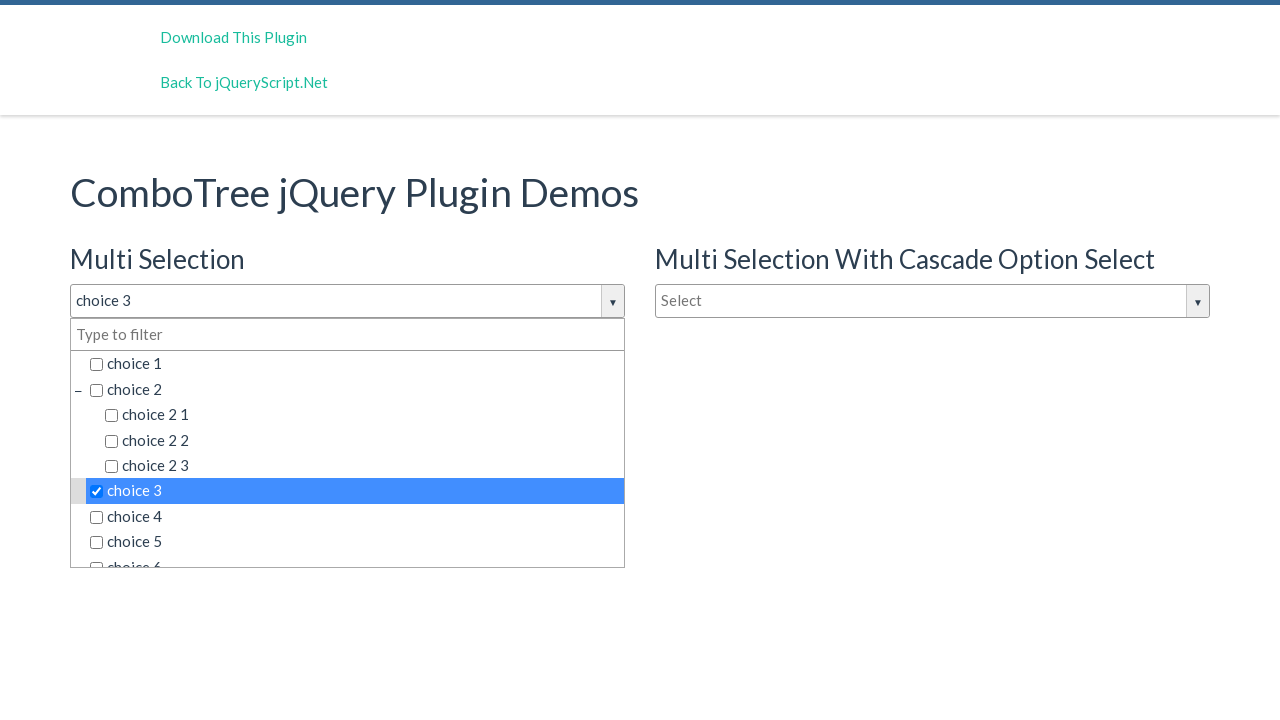